Tests browser window handling on demoqa.com by opening new tabs, switching between windows, and navigating through links that open in new tabs.

Starting URL: https://demoqa.com

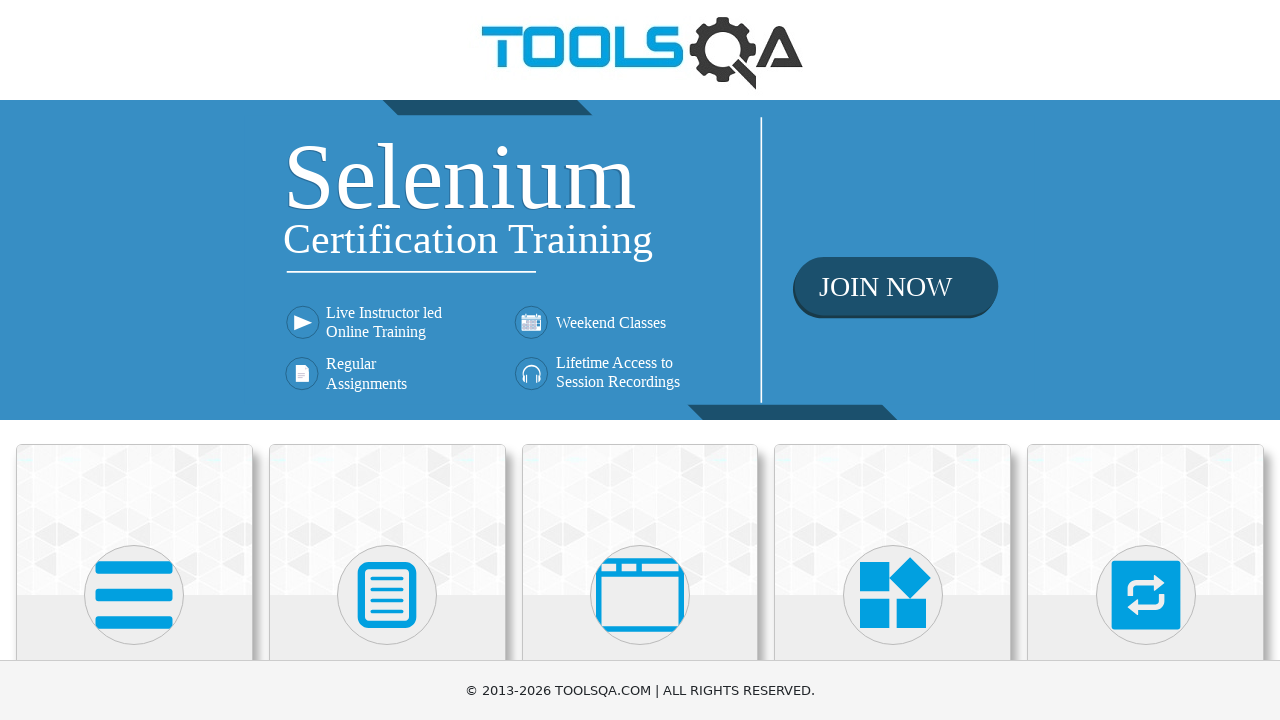

Clicked 'Alerts, Frame & Windows' card at (640, 360) on text=Alerts, Frame & Windows
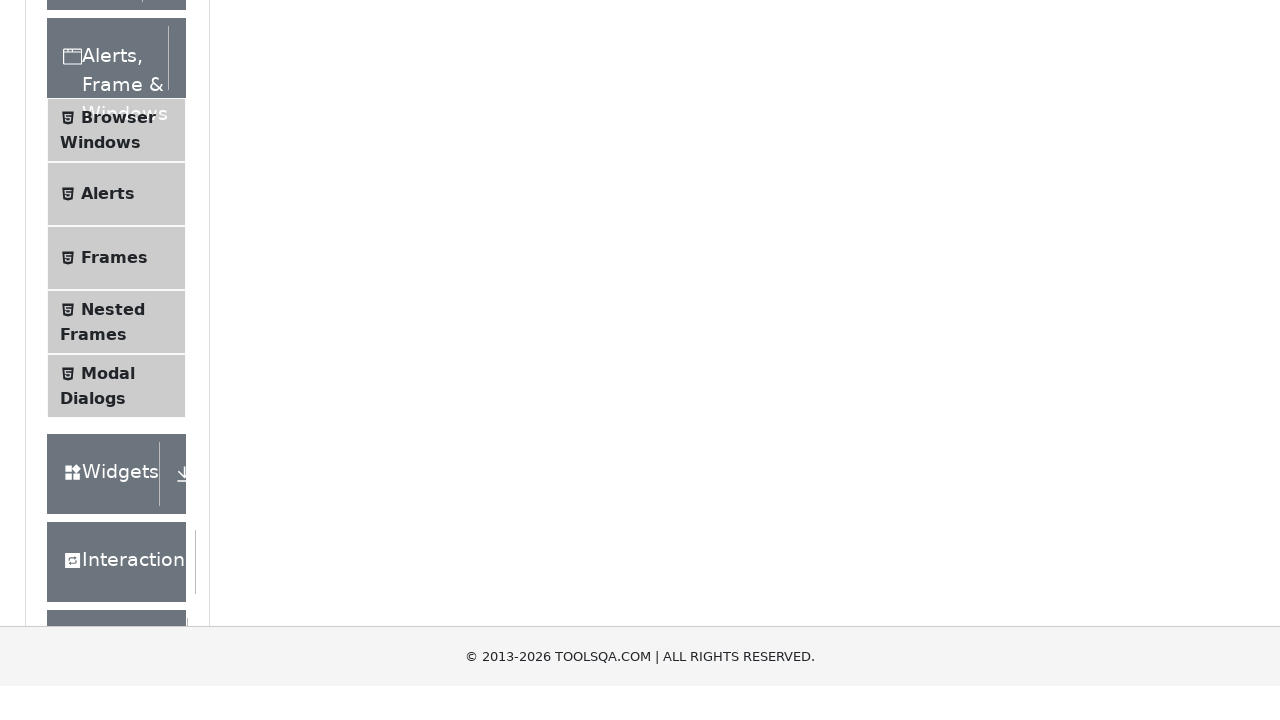

Clicked 'Browser Windows' in the menu at (118, 424) on text=Browser Windows
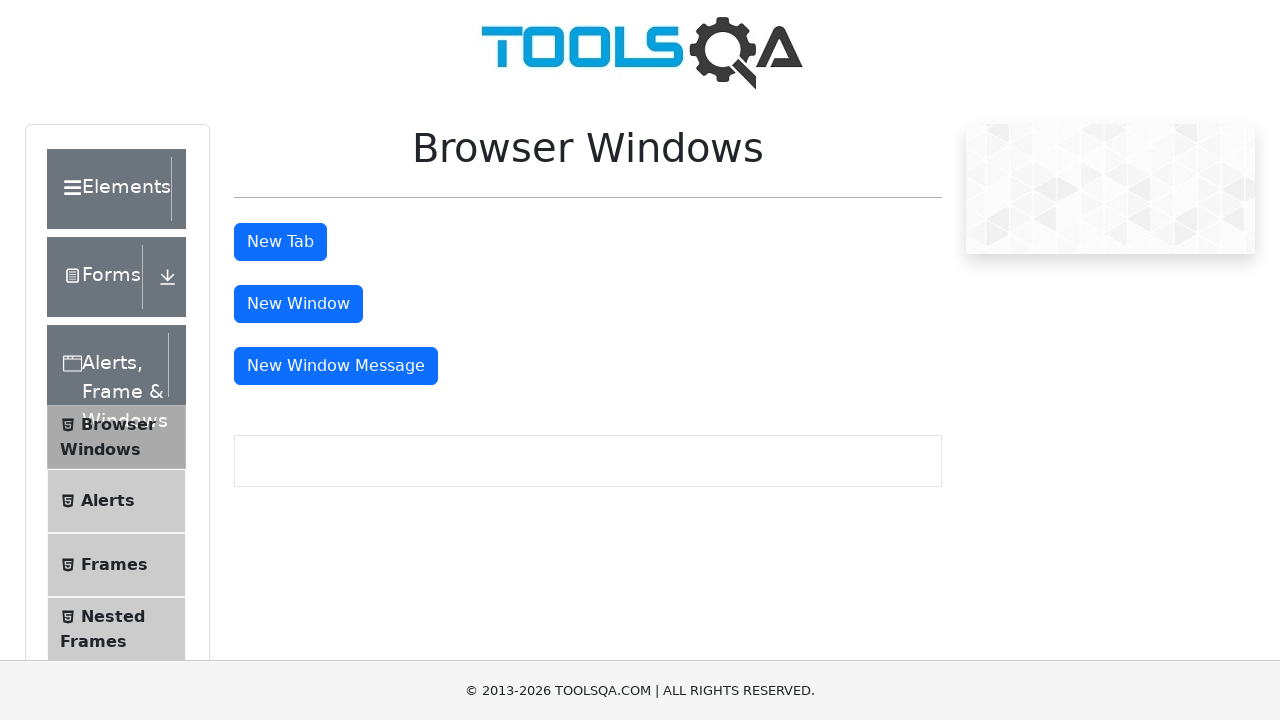

Browser Windows form loaded
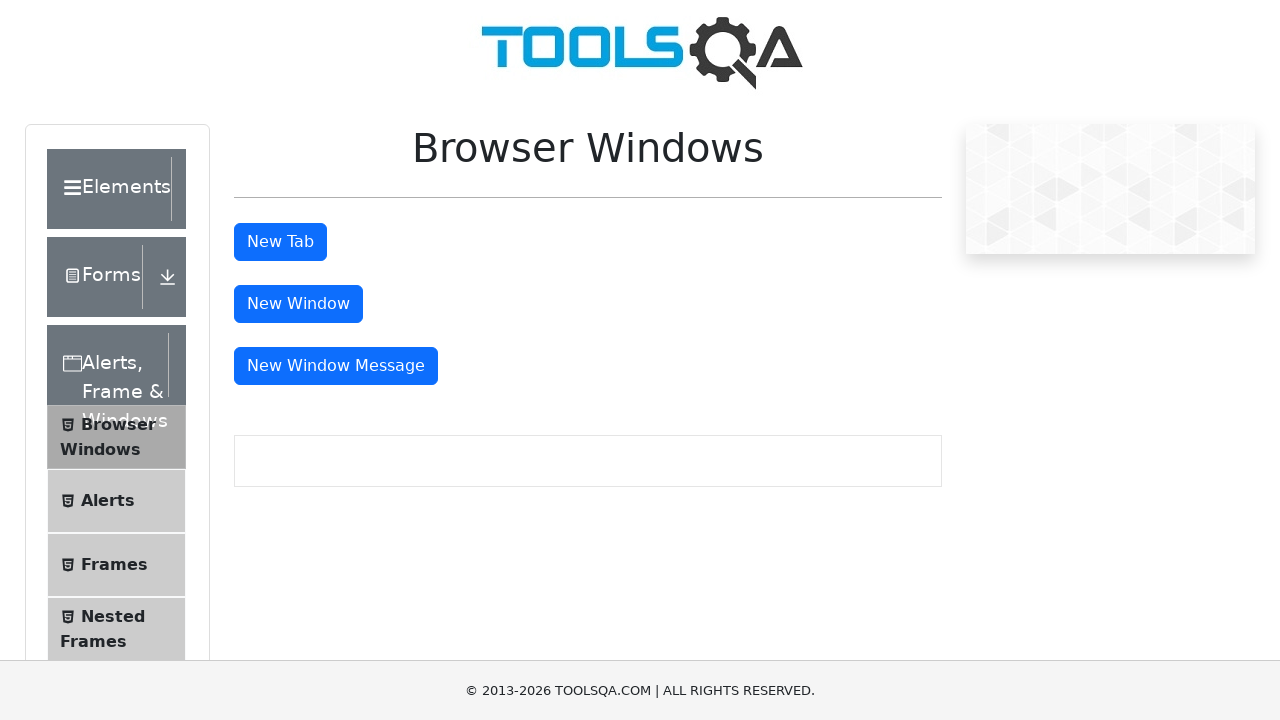

Clicked 'New Tab' button and opened new tab at (280, 242) on #tabButton
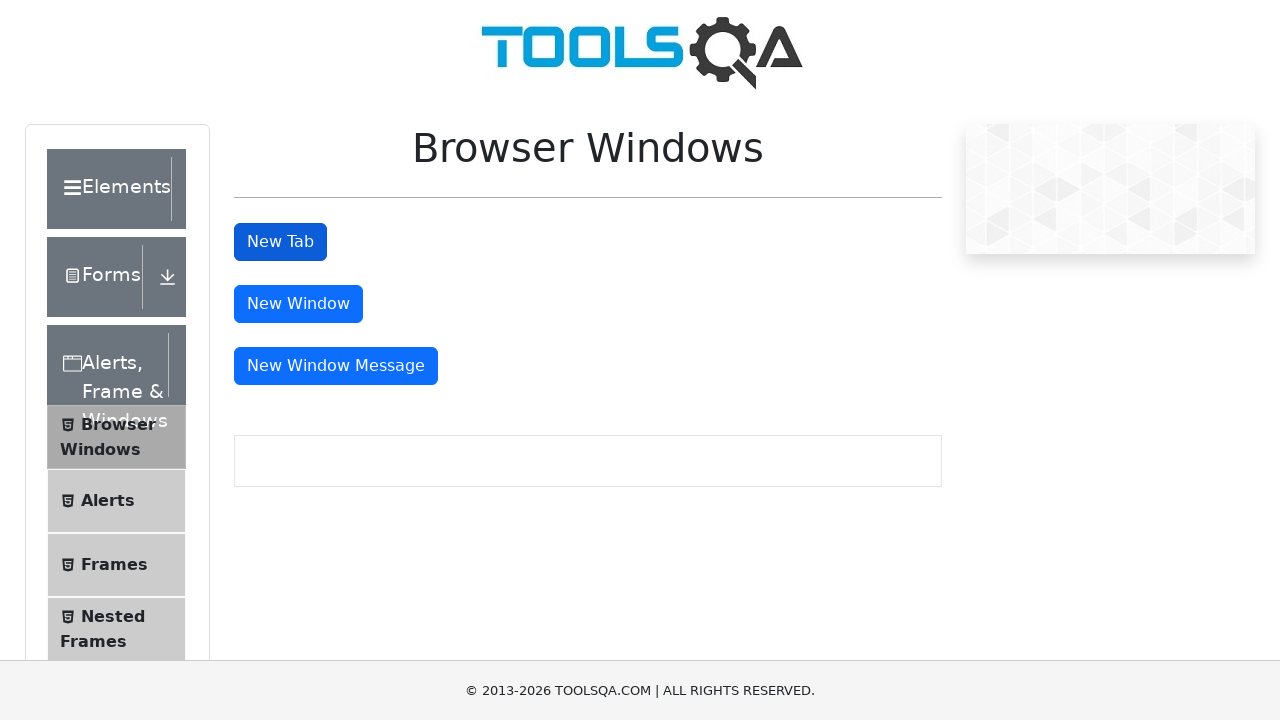

Verified new tab contains sample page text
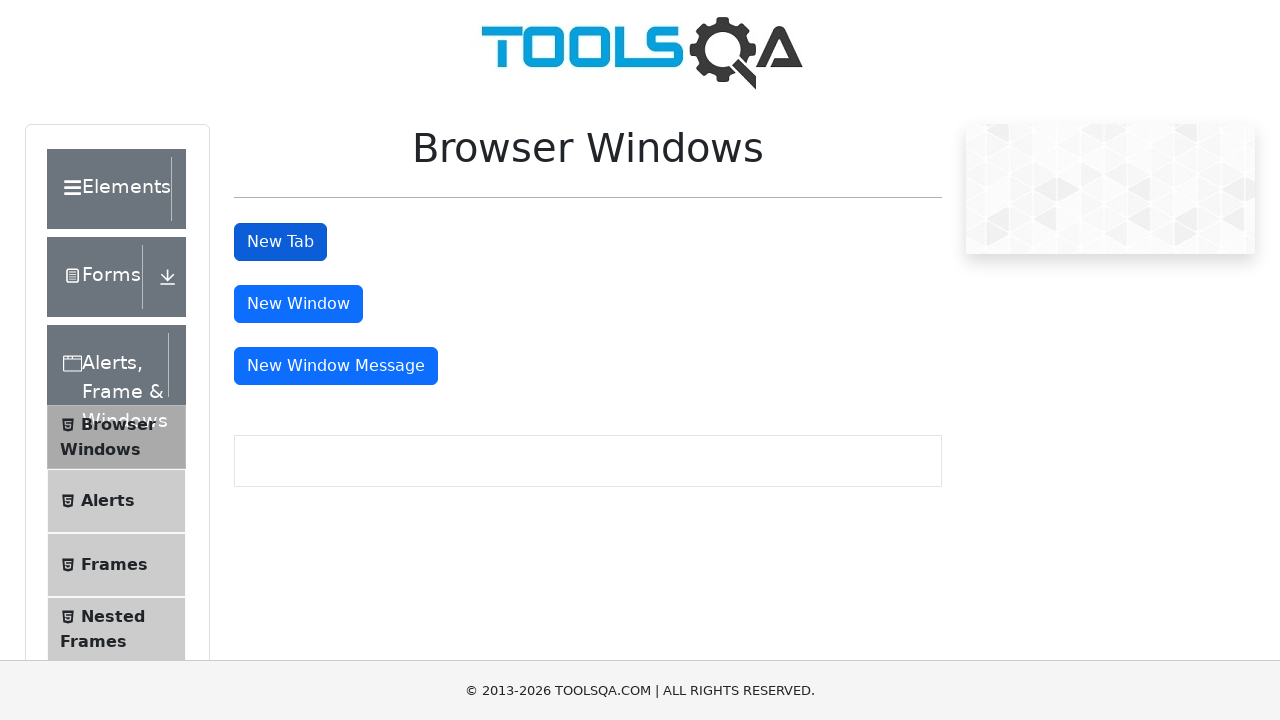

Closed the new tab
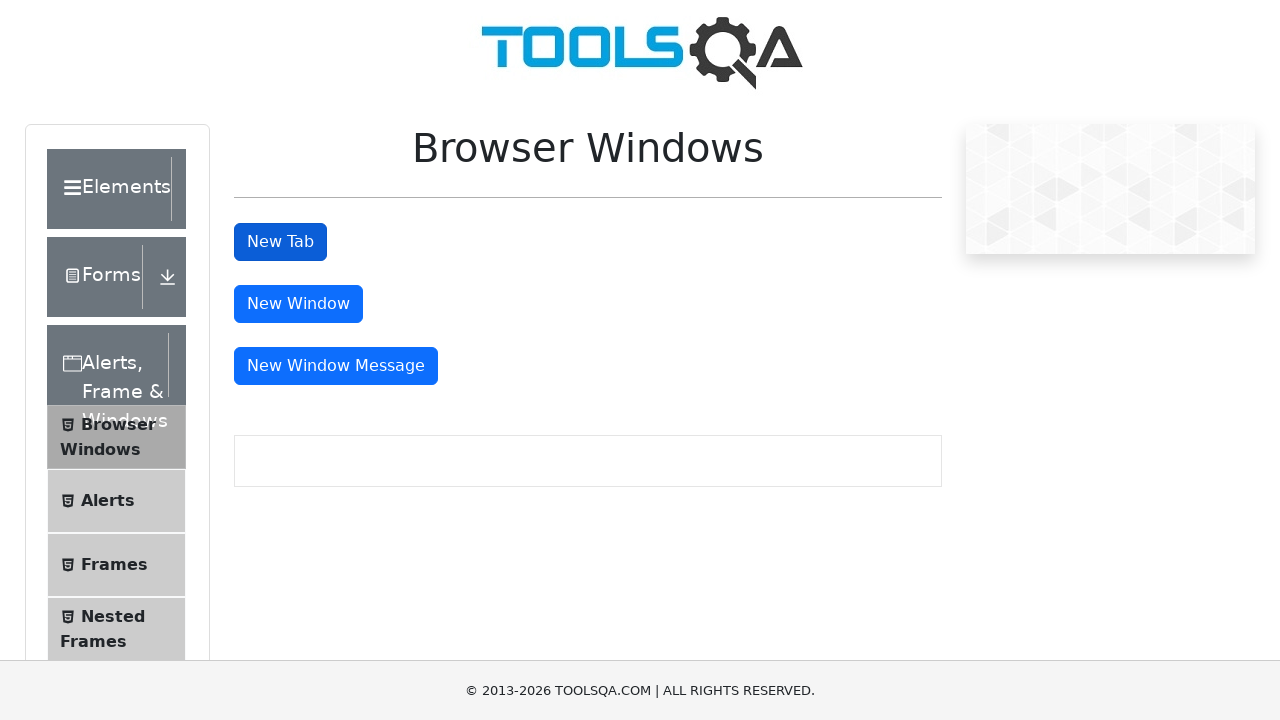

Clicked 'Elements' in the left menu at (109, 189) on text=Elements
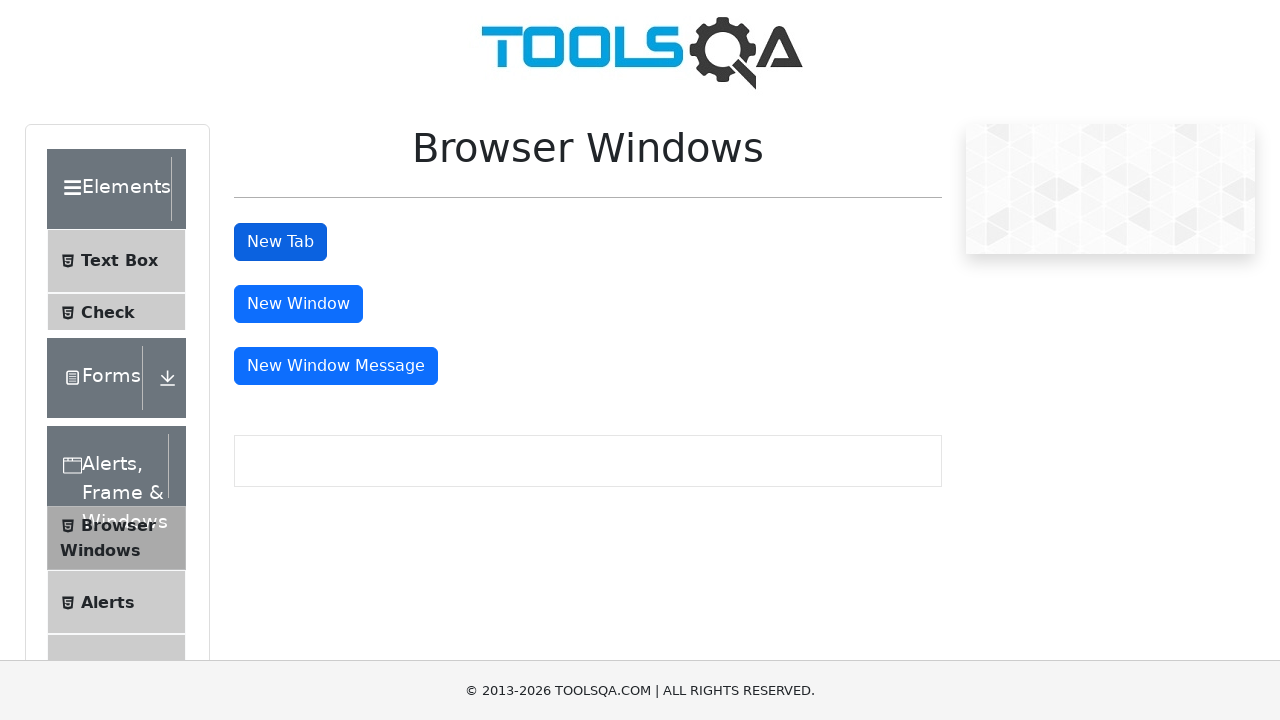

Clicked 'Links' in the menu at (104, 581) on text=Links
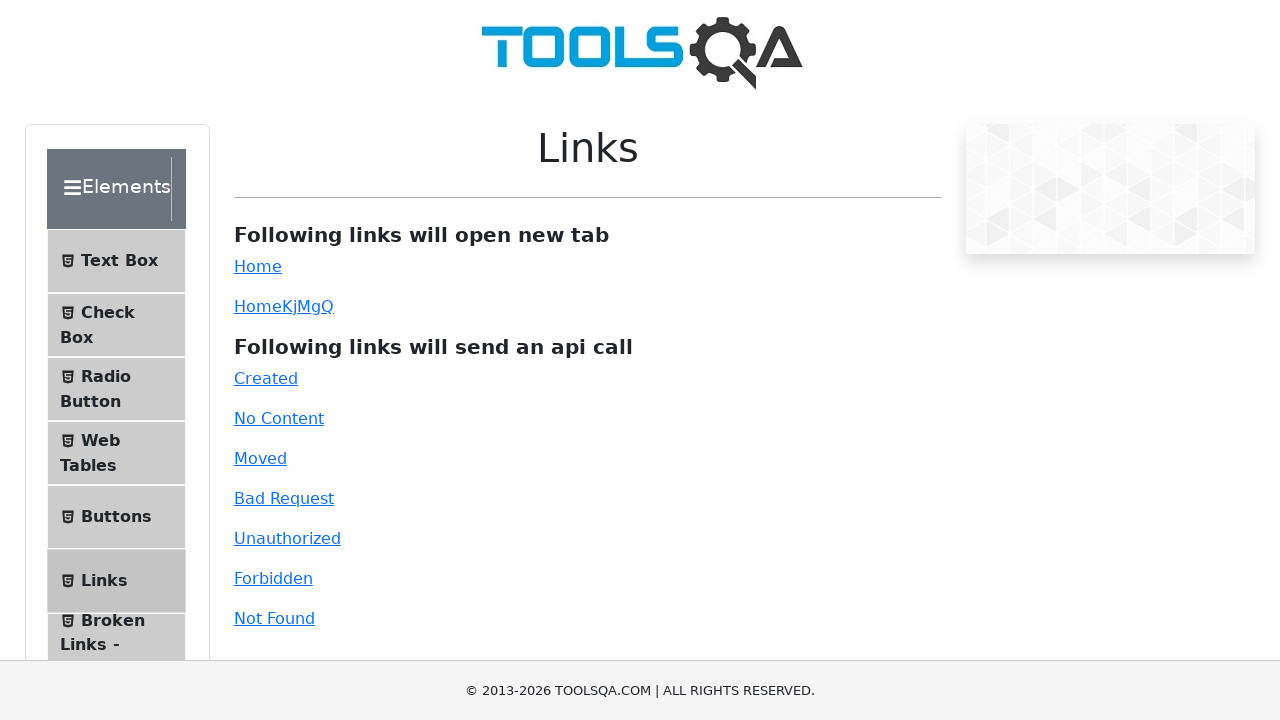

Links form loaded
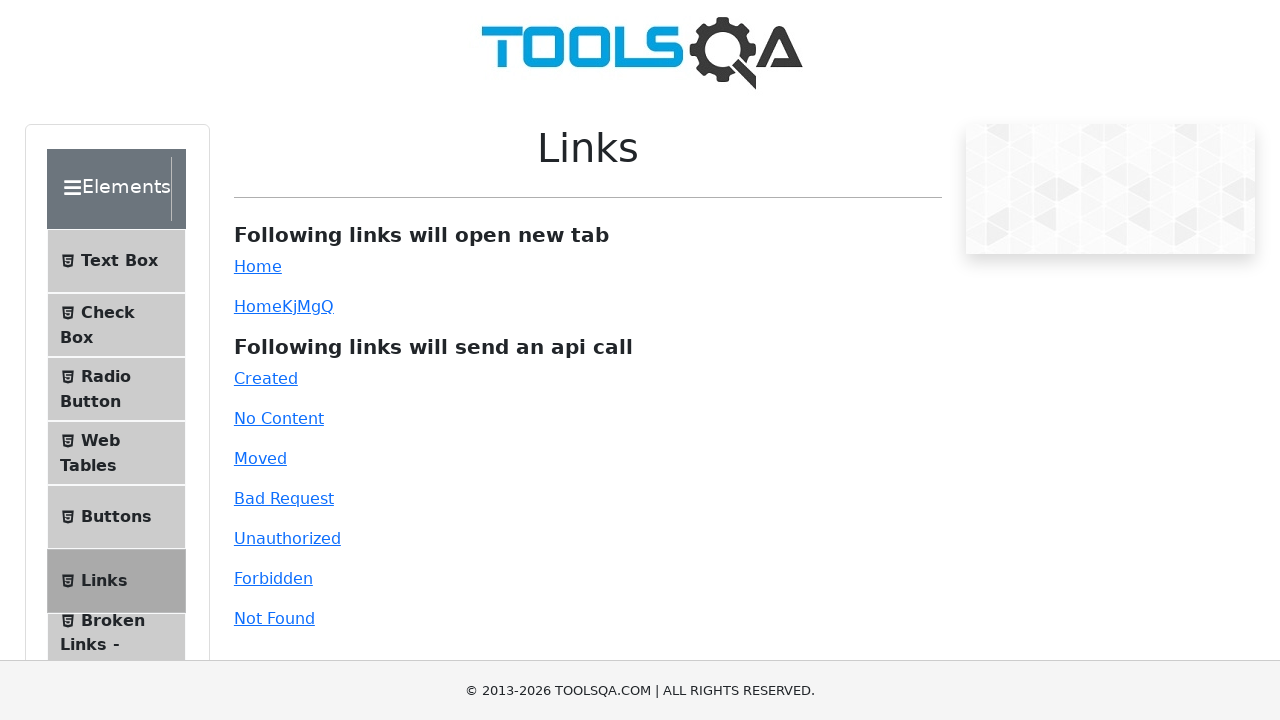

Clicked 'Home' link and opened new tab at (258, 266) on #simpleLink
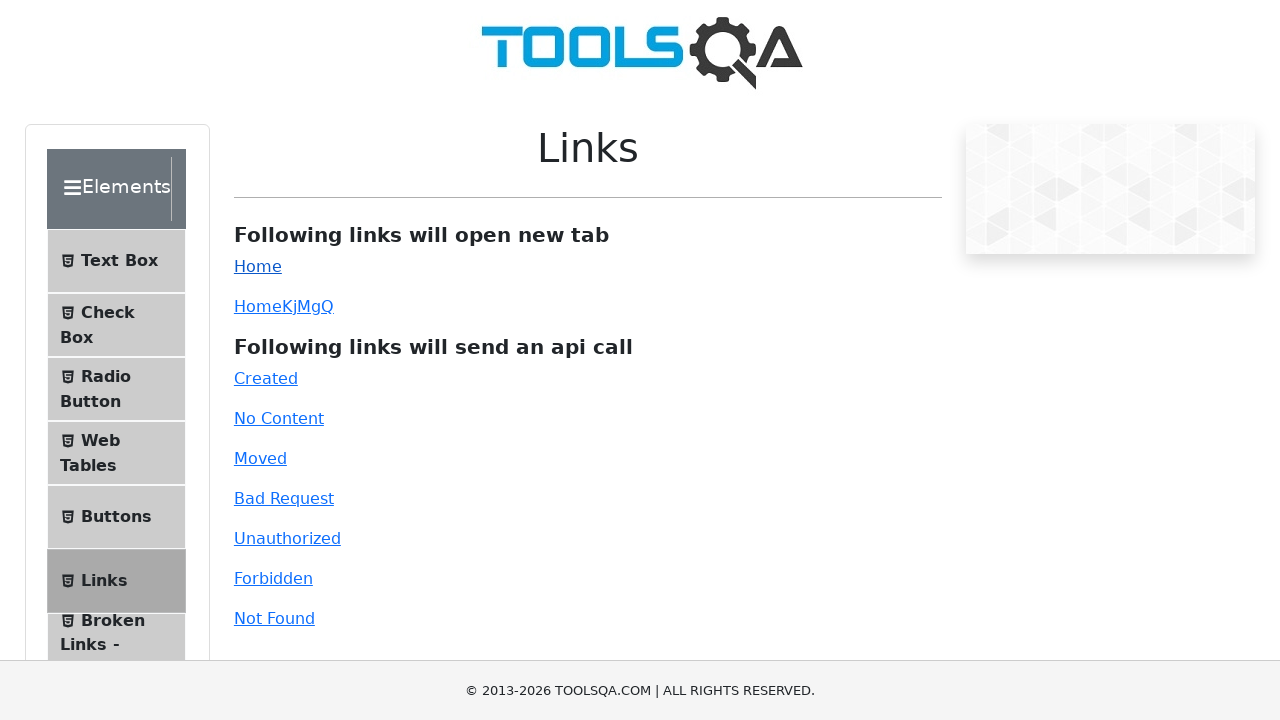

Home page loaded in new tab
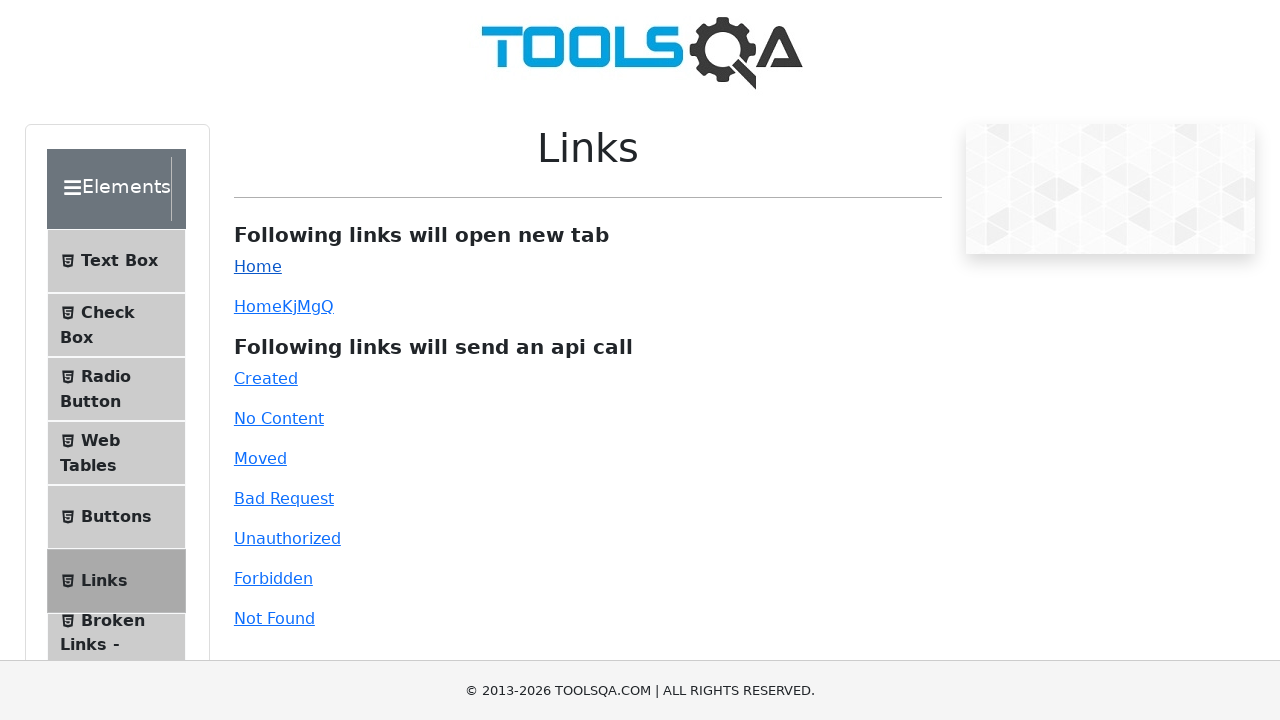

Closed the home page tab and returned to Links page
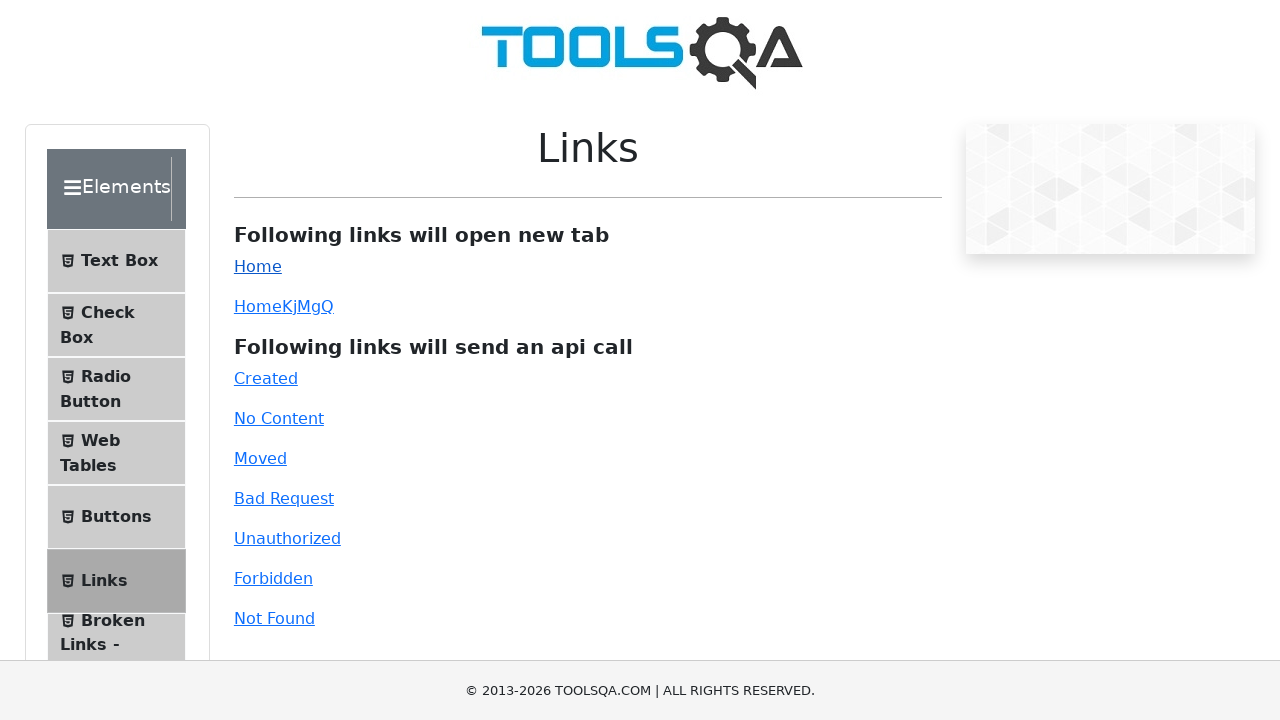

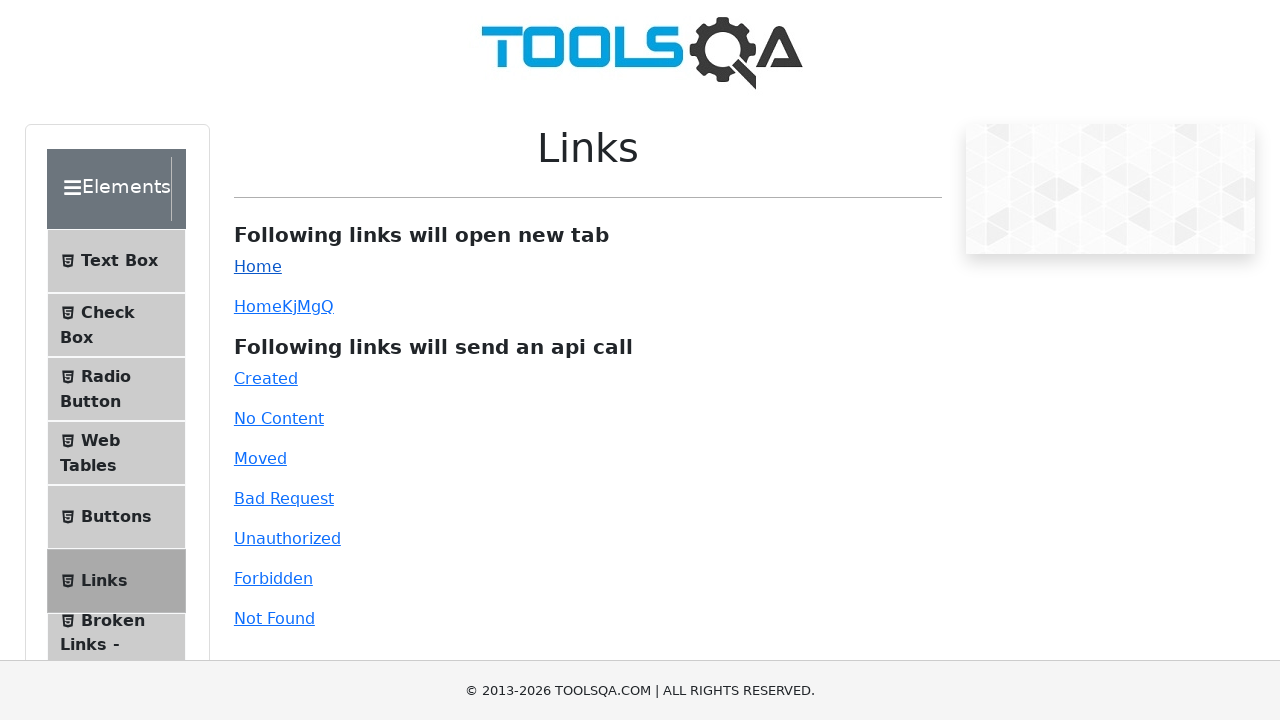